Tests JavaScript alert handling by clicking a button that triggers an alert and accepting it

Starting URL: https://the-internet.herokuapp.com/javascript_alerts

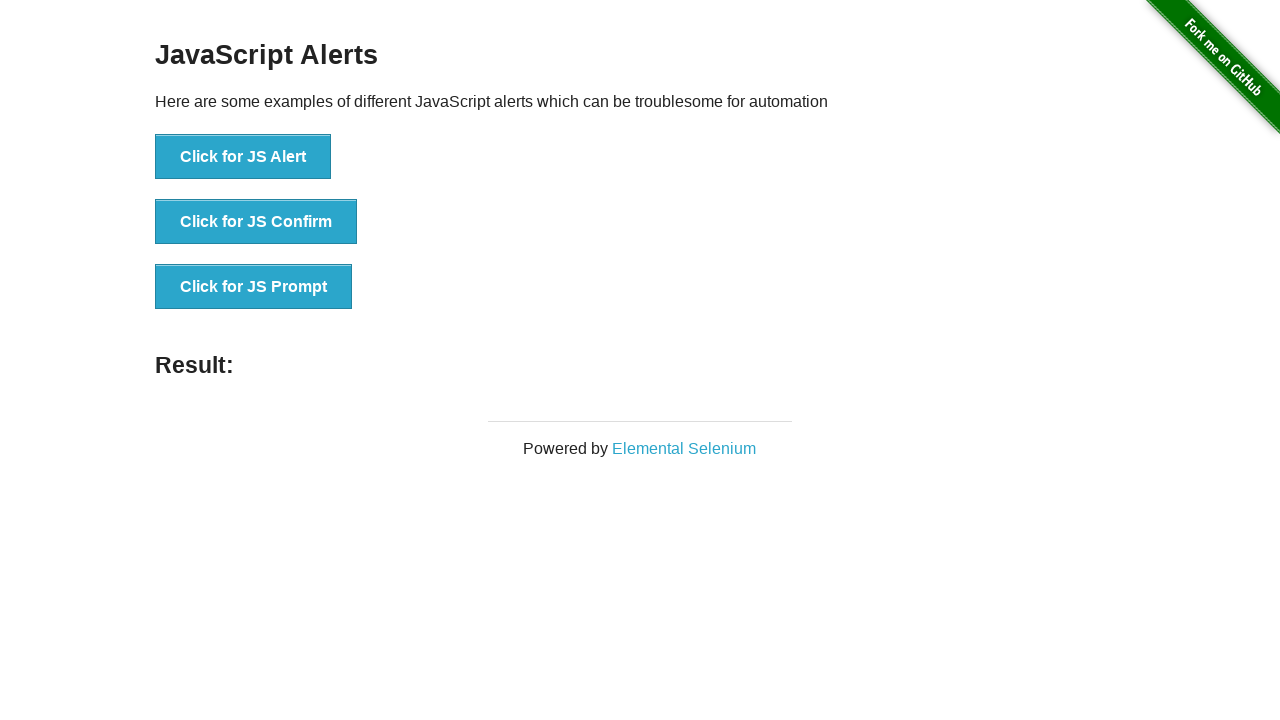

Set up dialog handler to accept JavaScript alerts
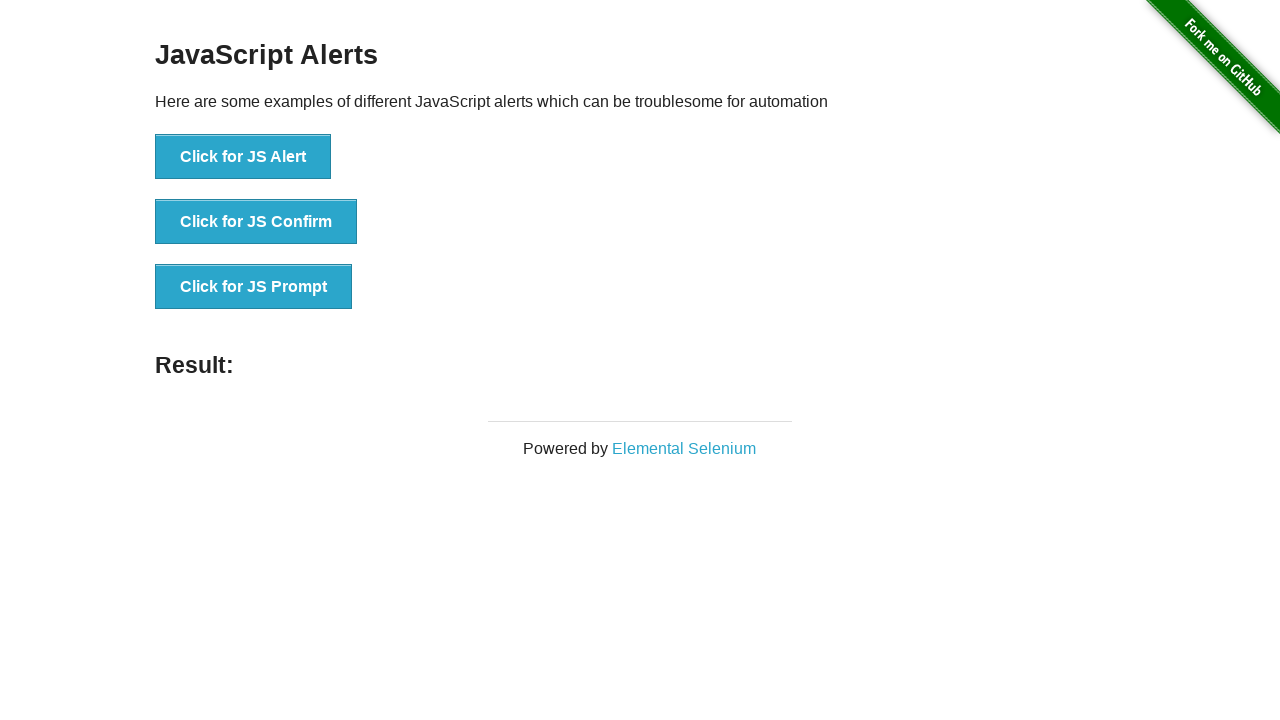

Clicked button to trigger JavaScript alert at (243, 157) on xpath=//button[text()='Click for JS Alert']
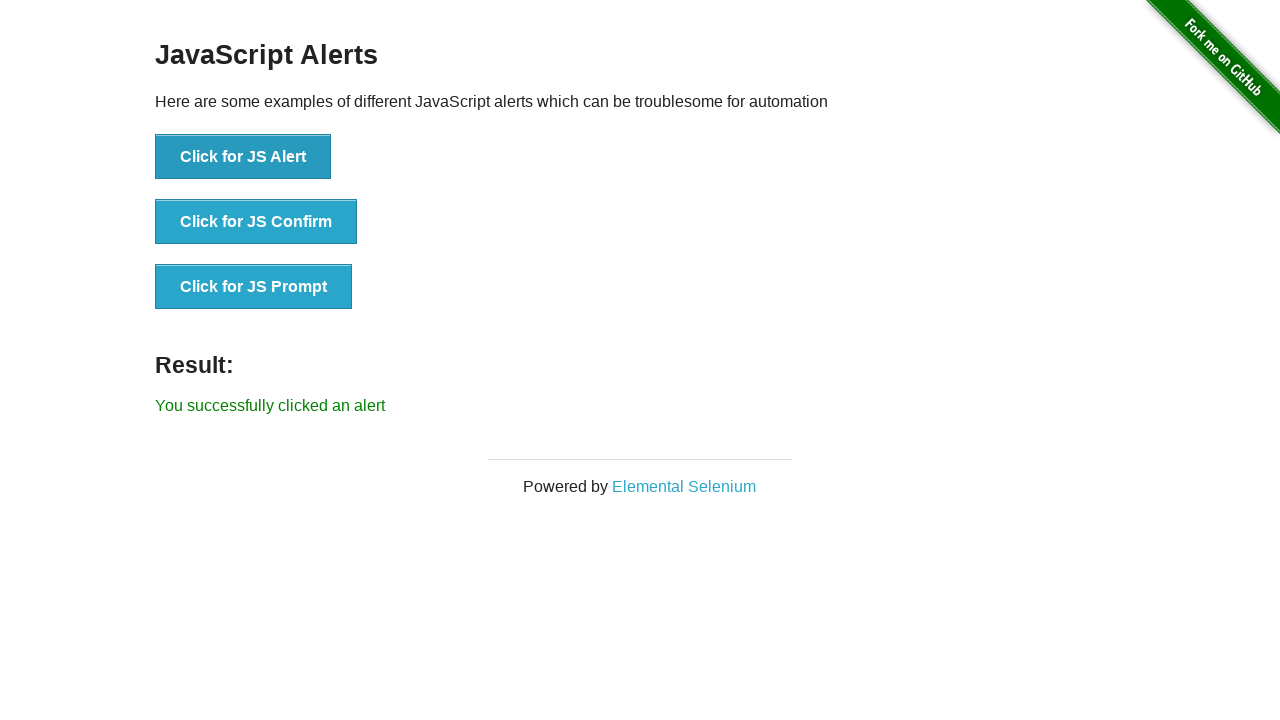

Alert was accepted and result message appeared
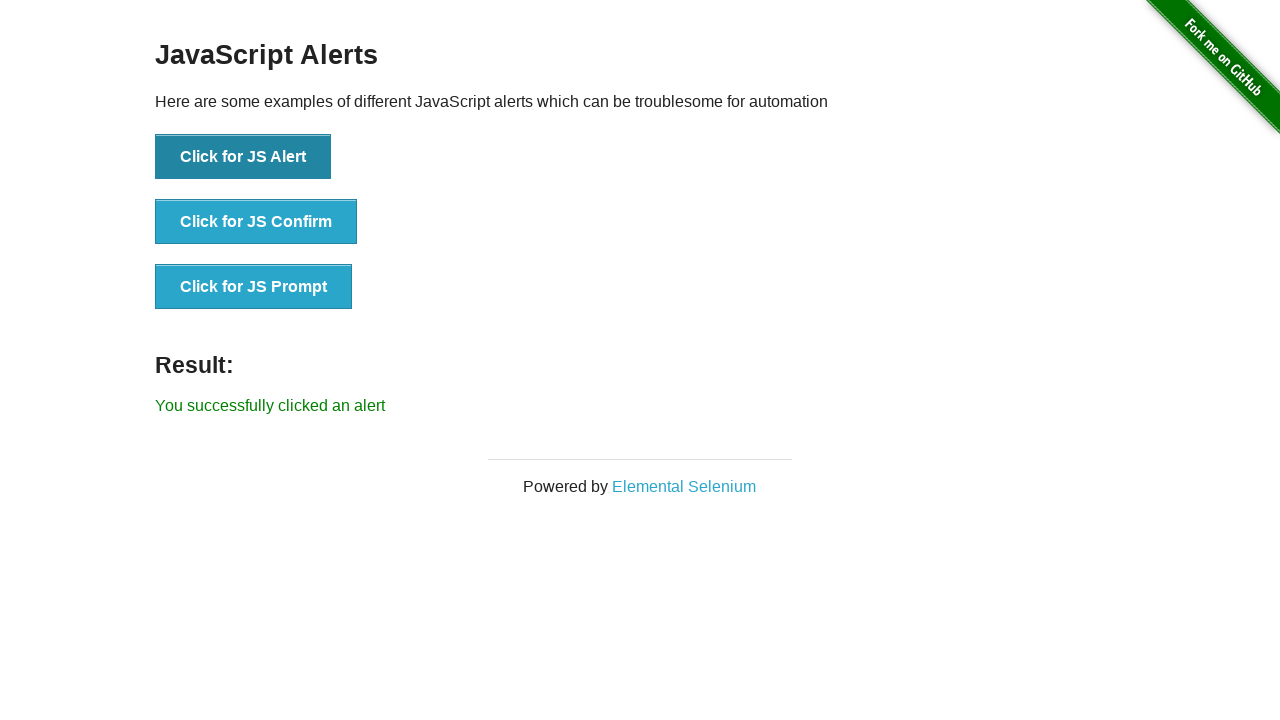

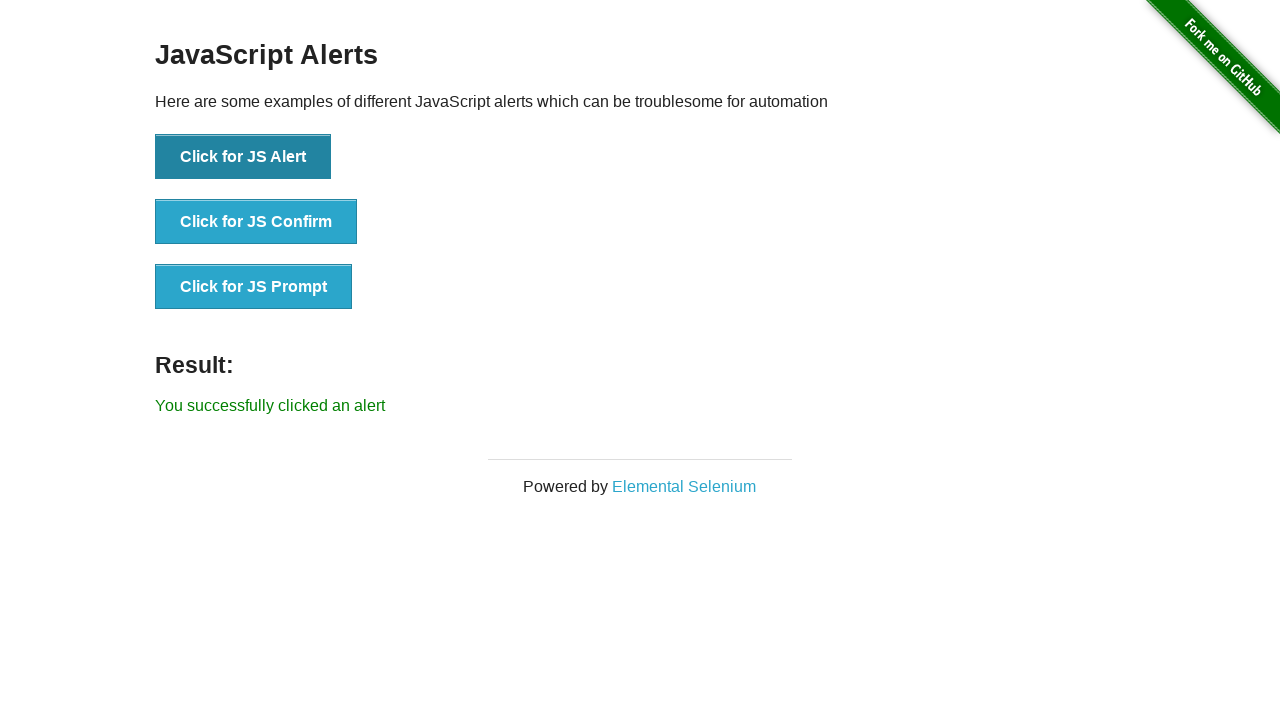